Tests the Greet-A-Cat page and verifies the default greeting message

Starting URL: https://cs1632.appspot.com/

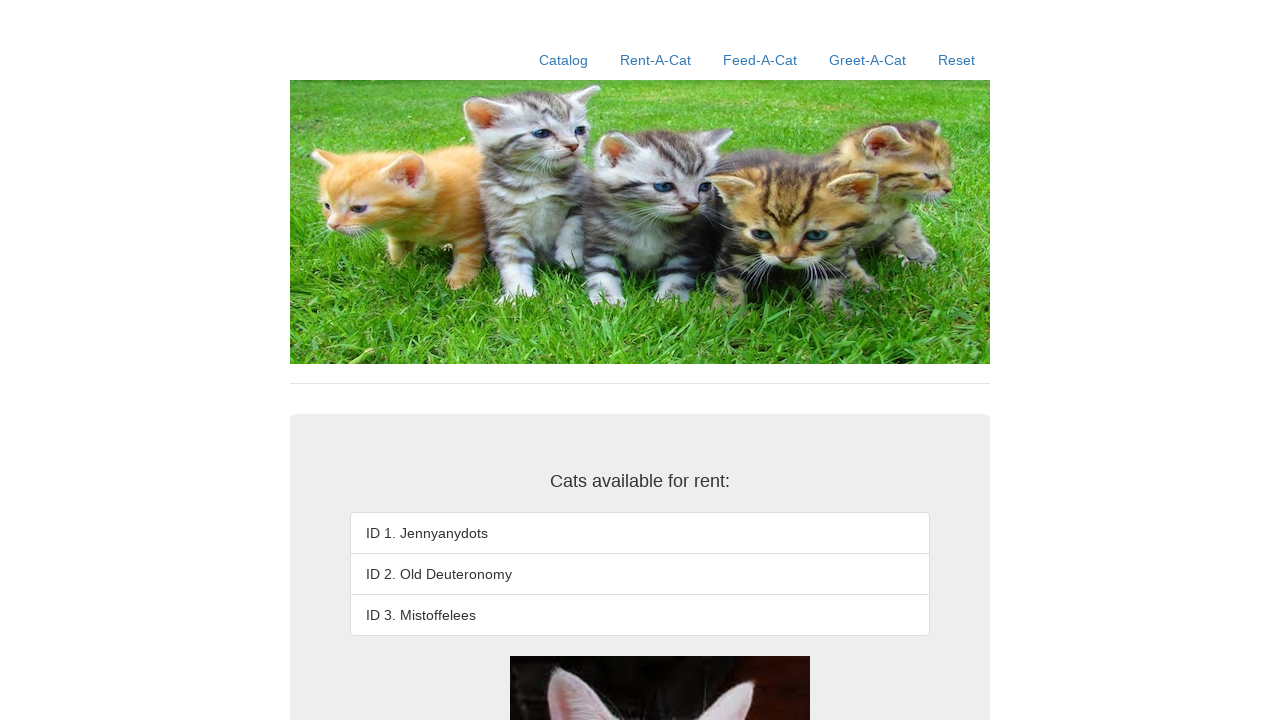

Navigated to Greet-A-Cat application homepage
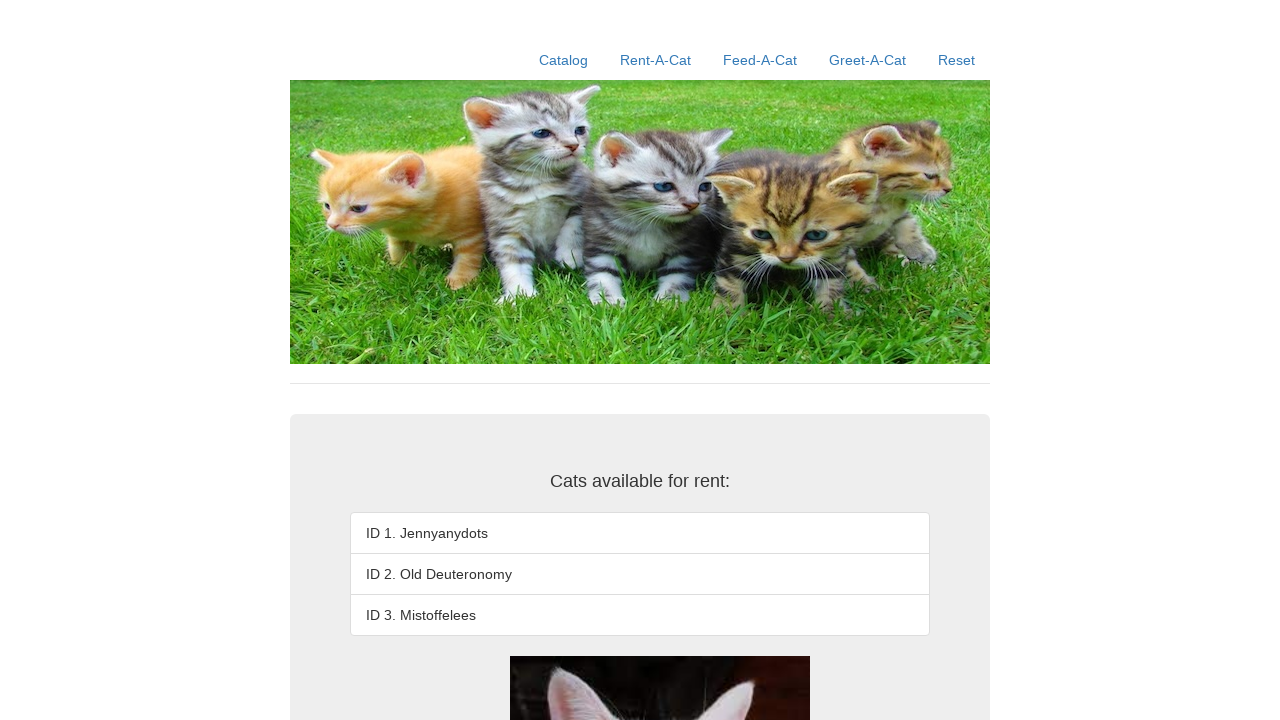

Clicked Greet-A-Cat link at (868, 60) on a:text('Greet-A-Cat')
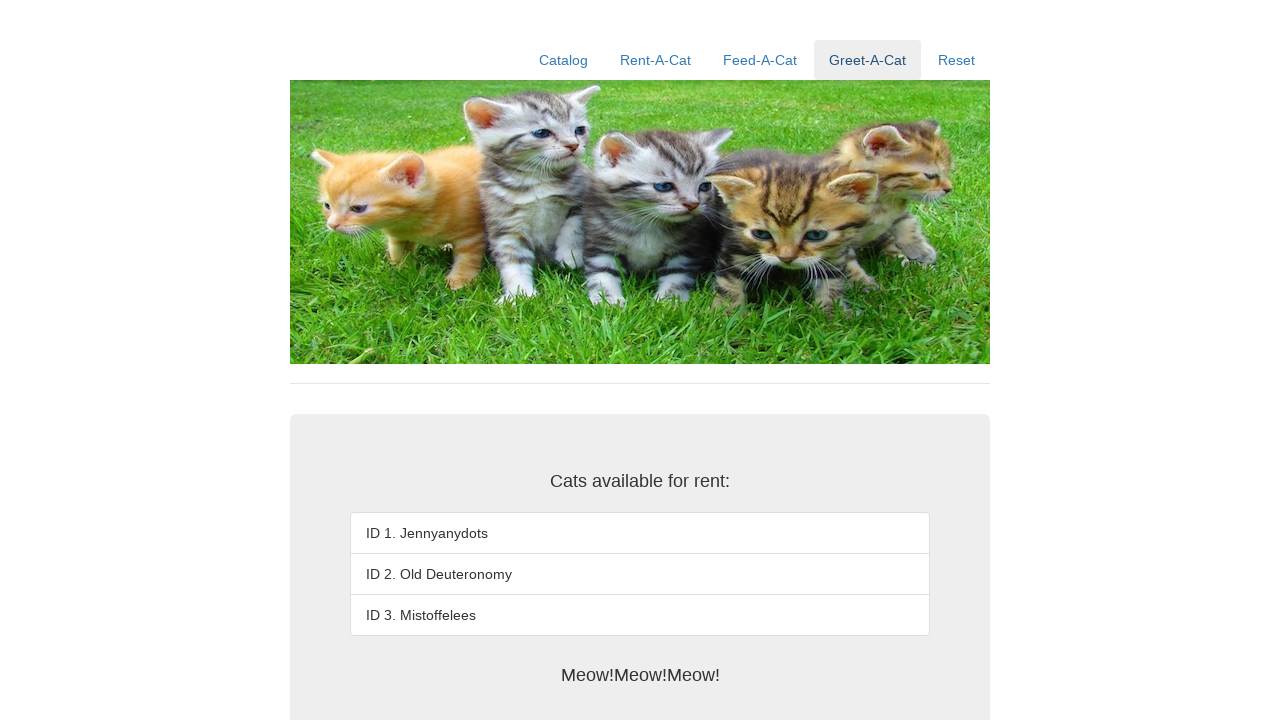

Retrieved greeting text from page
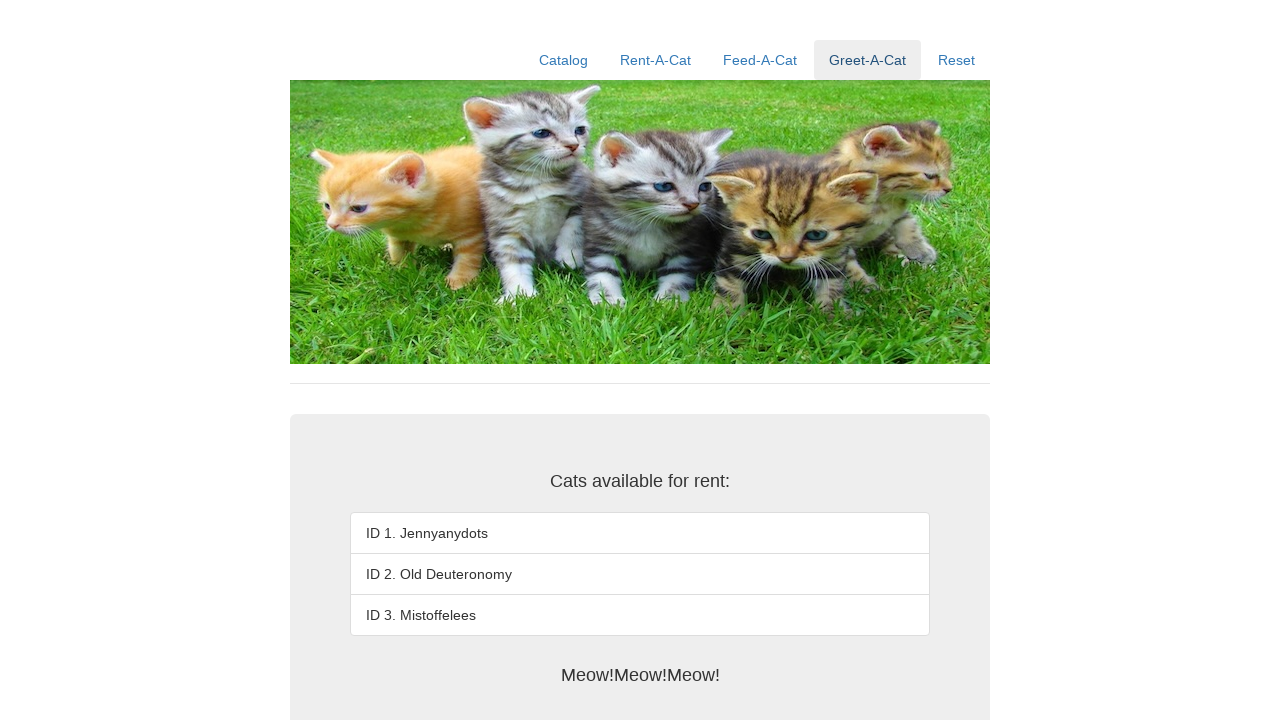

Verified default greeting message is 'Meow!Meow!Meow!'
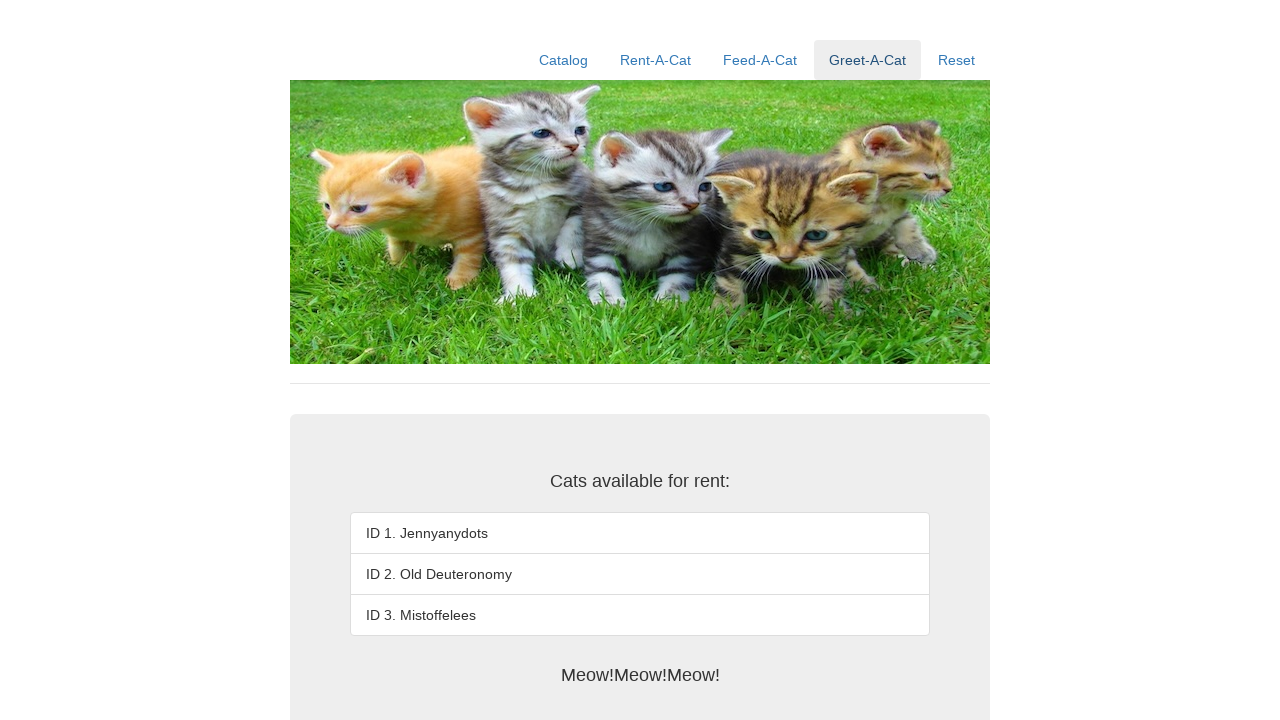

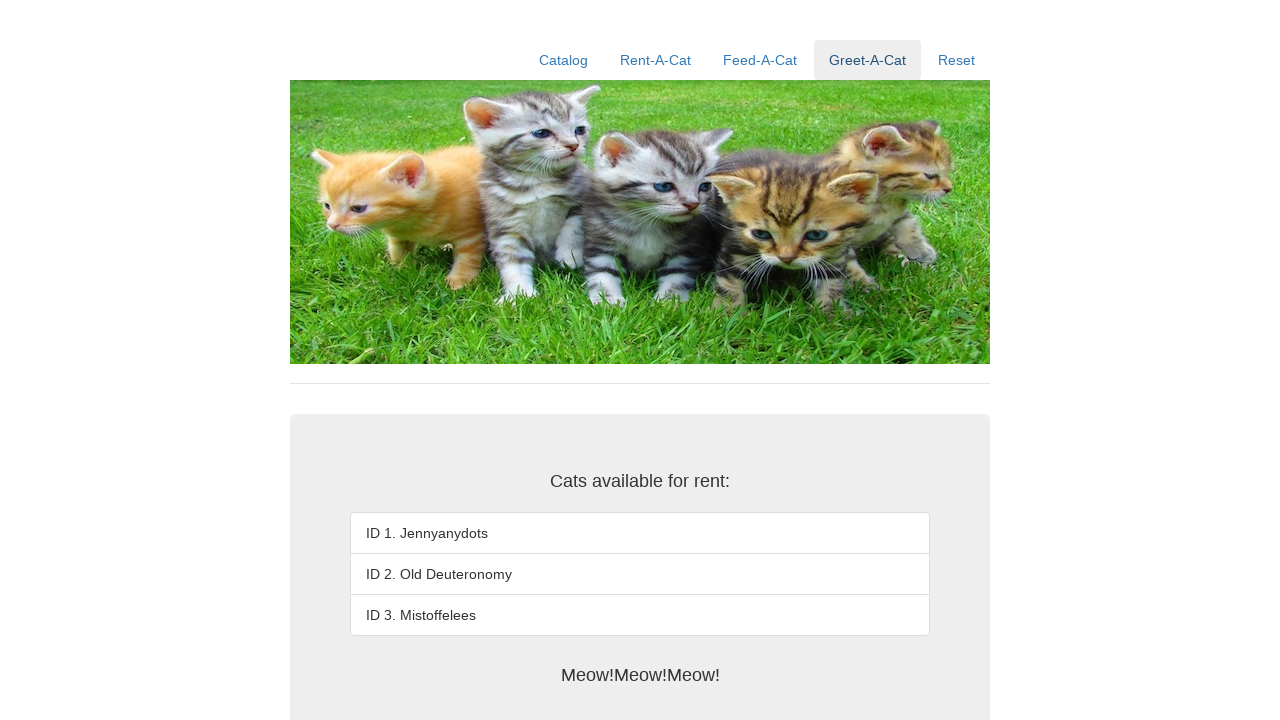